Tests a registration form by selecting radio buttons, checkboxes, dropdown options for skills, year, and day, then filling in password fields

Starting URL: http://demo.automationtesting.in/Register.html

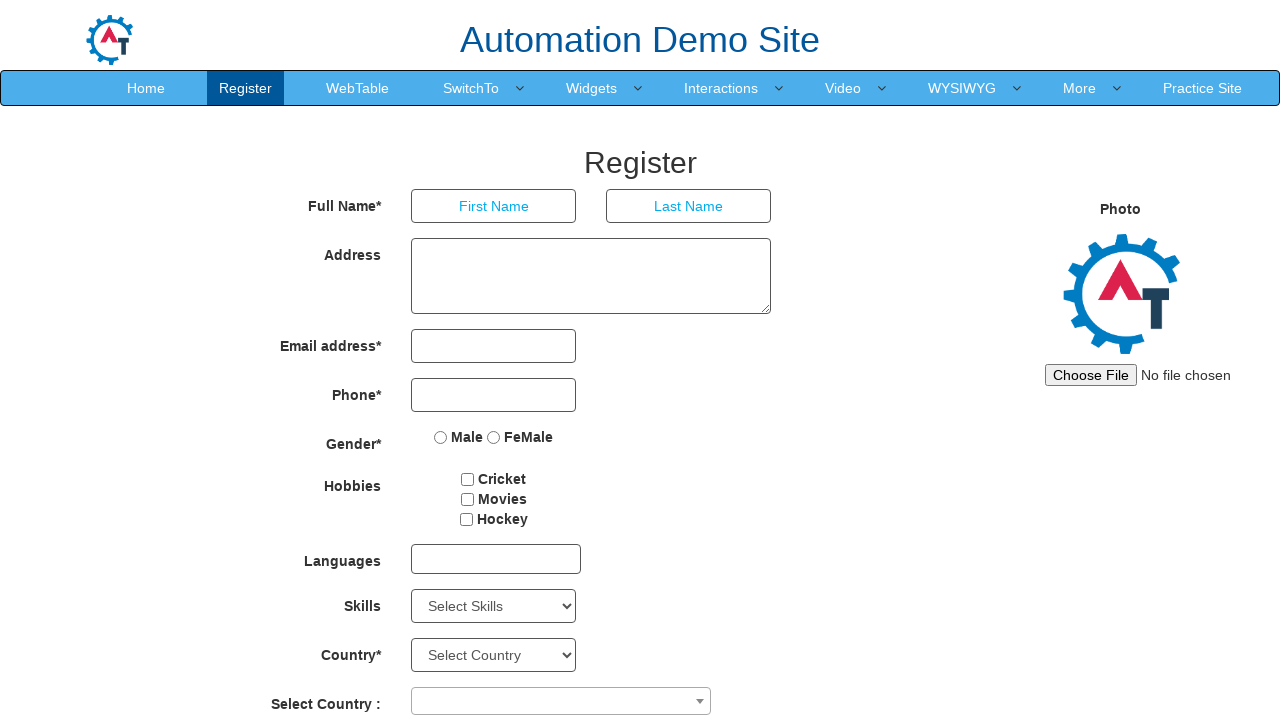

Clicked radio button option at (441, 437) on input[name='radiooptions']
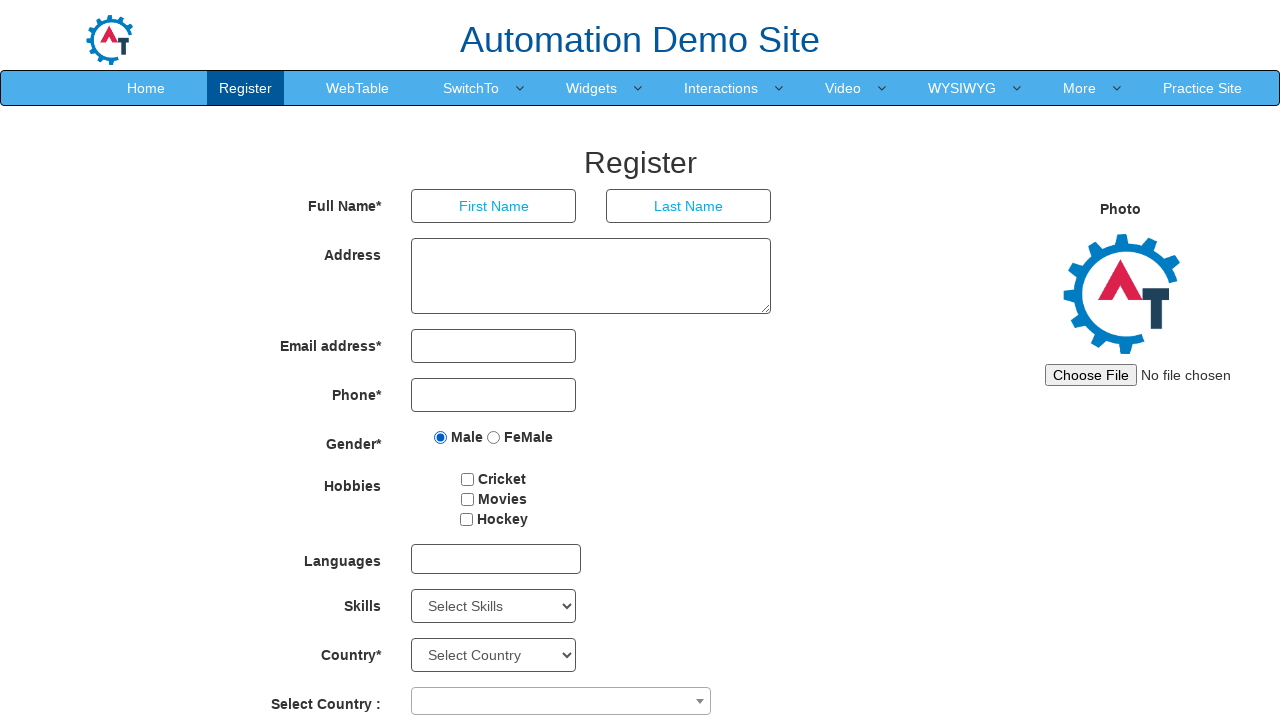

Clicked checkbox at (468, 479) on #checkbox1
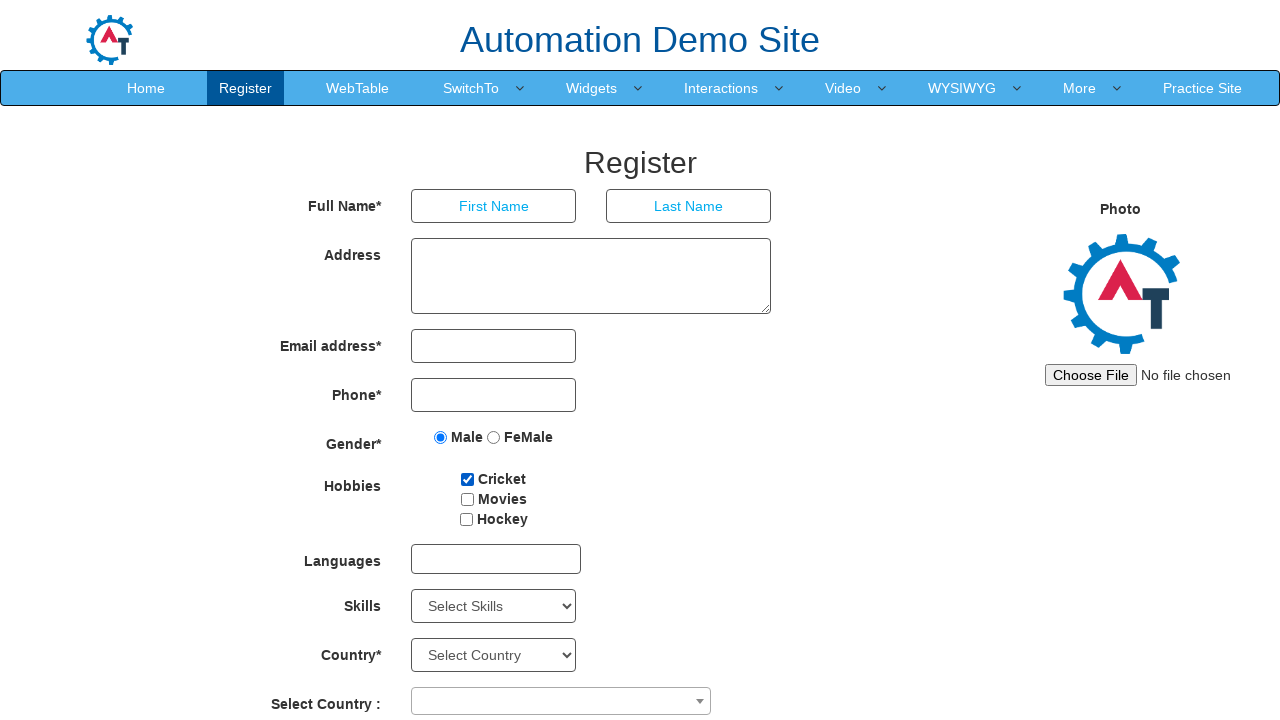

Selected 'Adobe Photoshop' from skills dropdown on #Skills
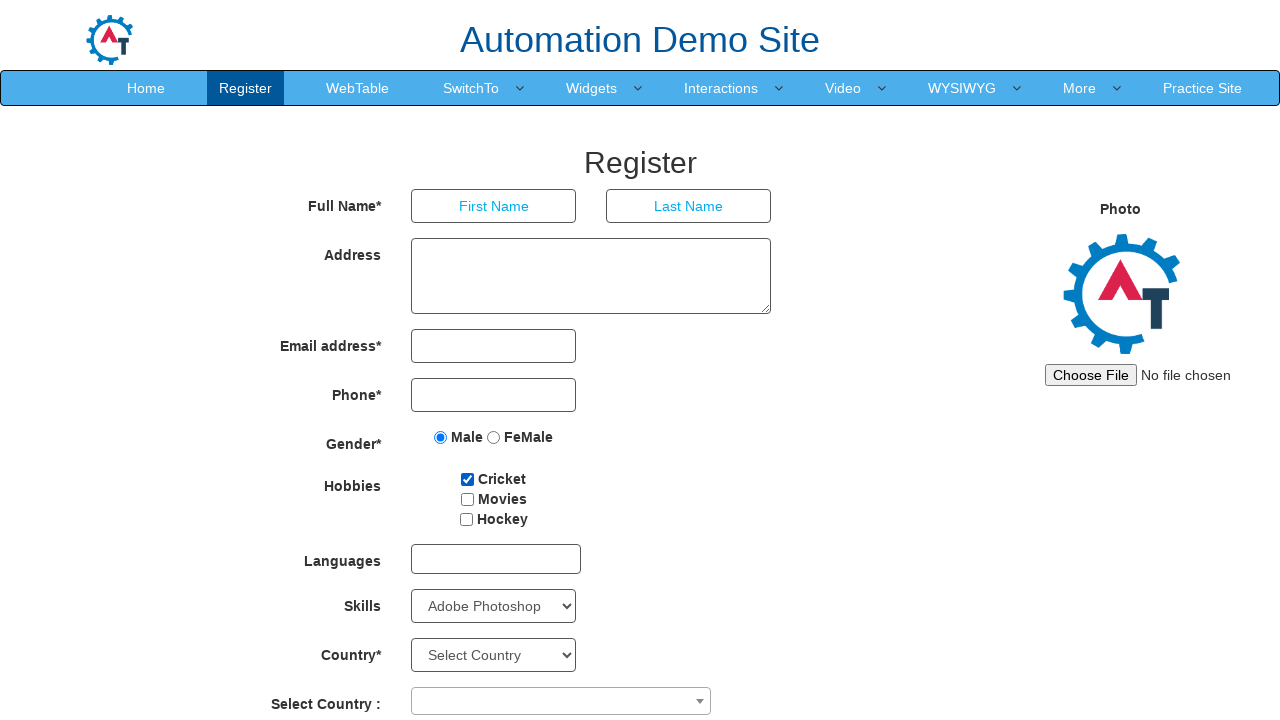

Selected year '1996' from year dropdown on #yearbox
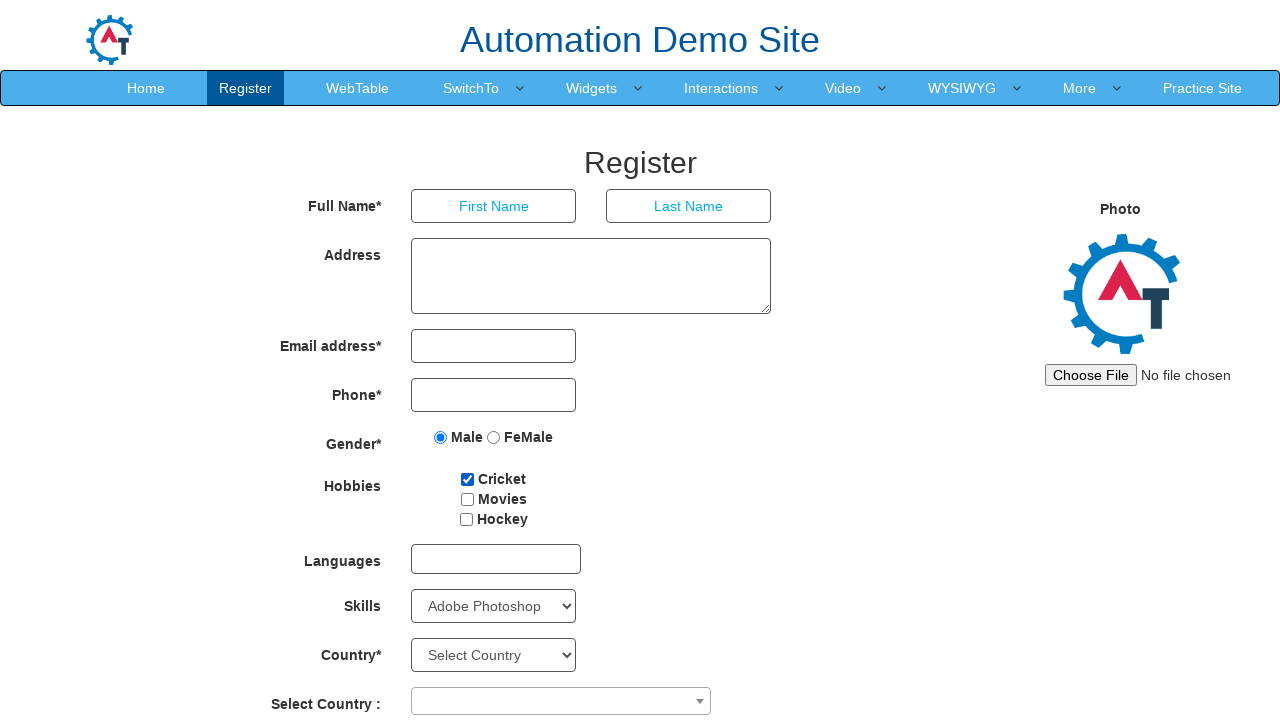

Selected day '25' from day dropdown on #daybox
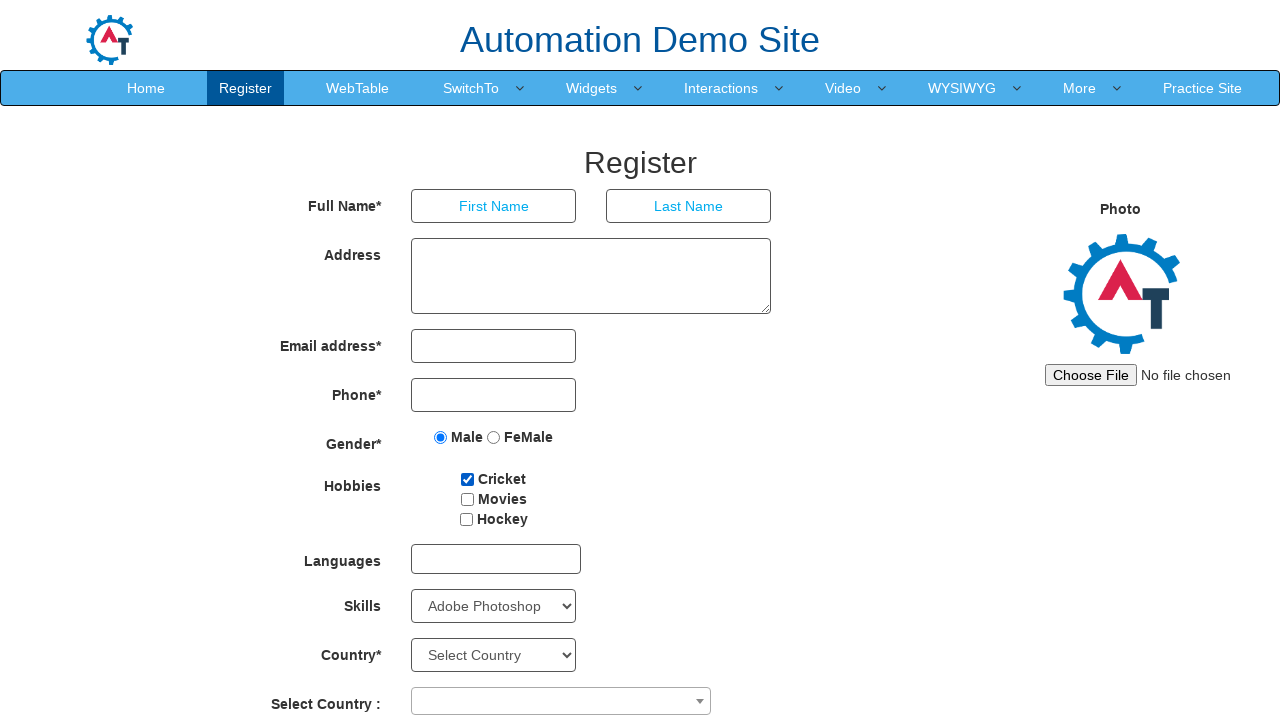

Filled first password field with '12345' on #firstpassword
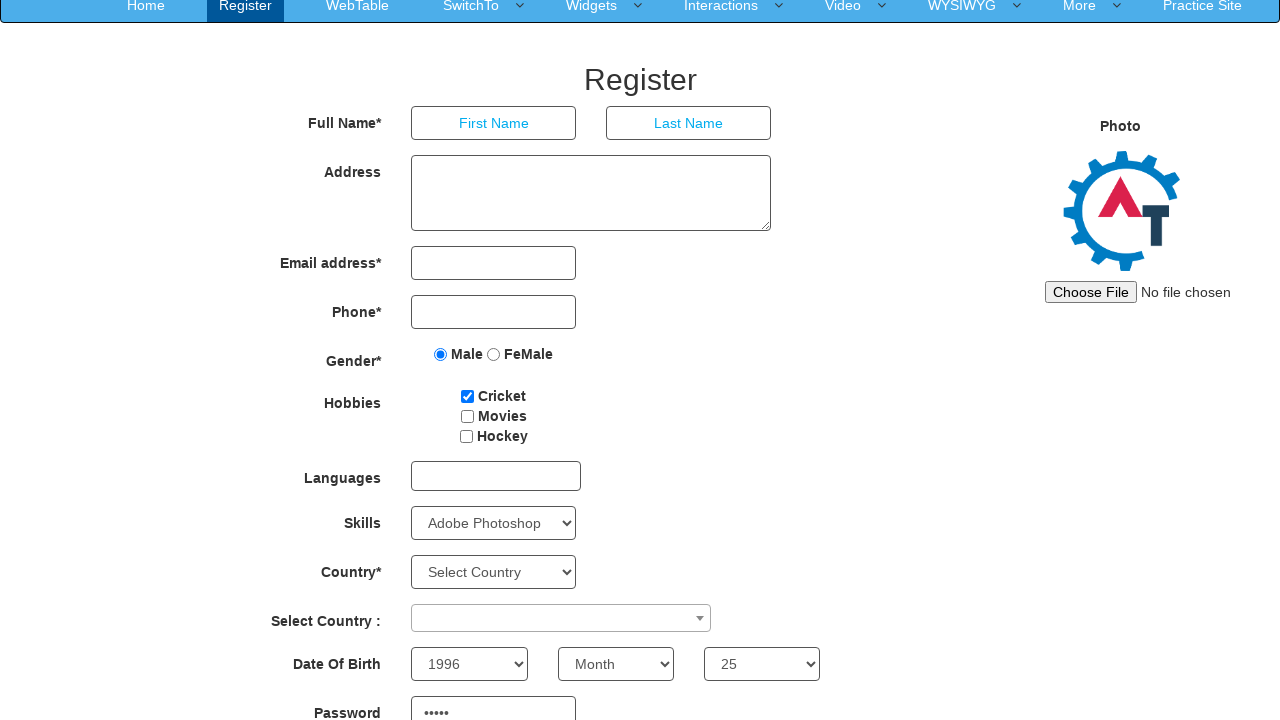

Filled second password field (confirm password) with '12345' on #secondpassword
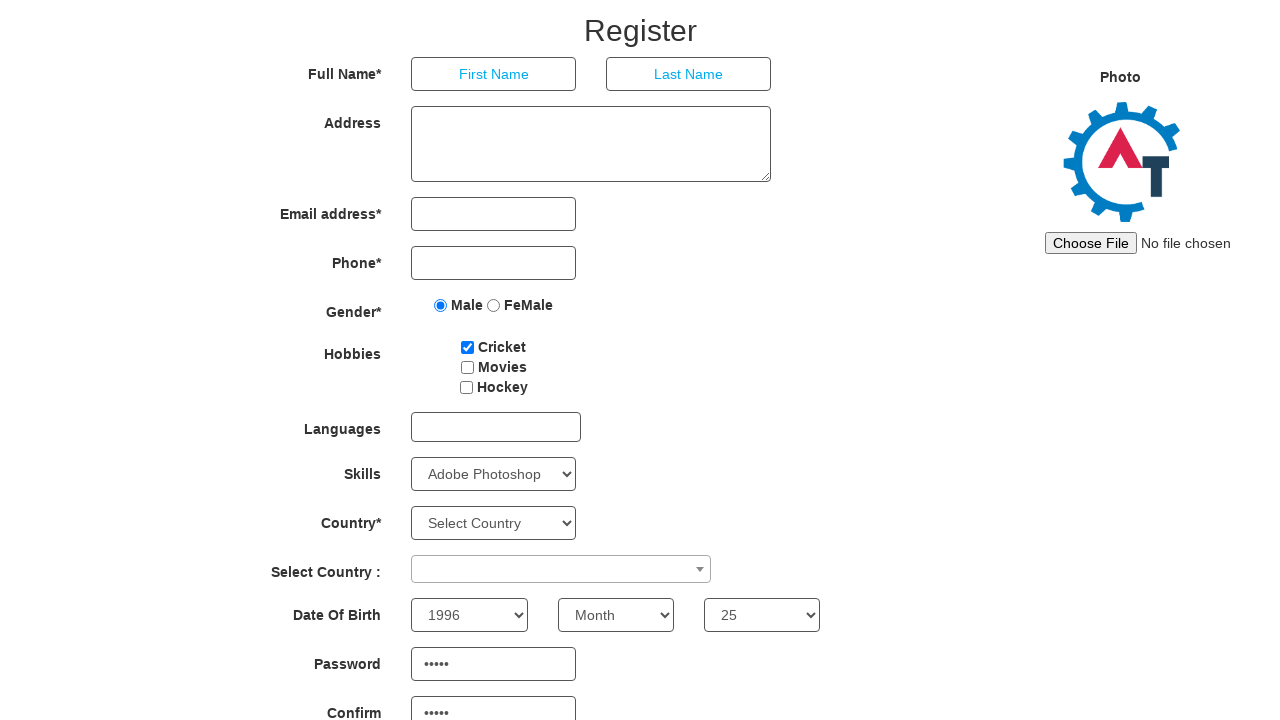

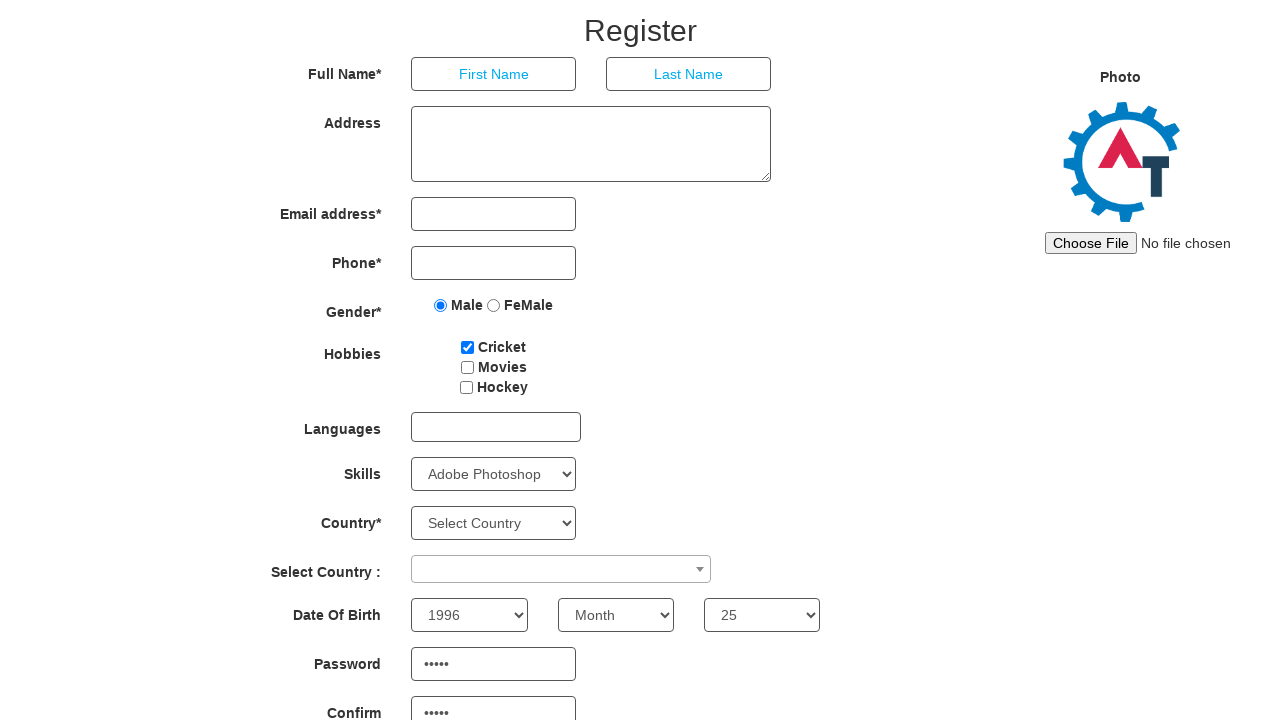